Tests a text box form by filling in name, email, current address, and permanent address fields, then submitting the form and verifying the output

Starting URL: https://demoqa.com/text-box

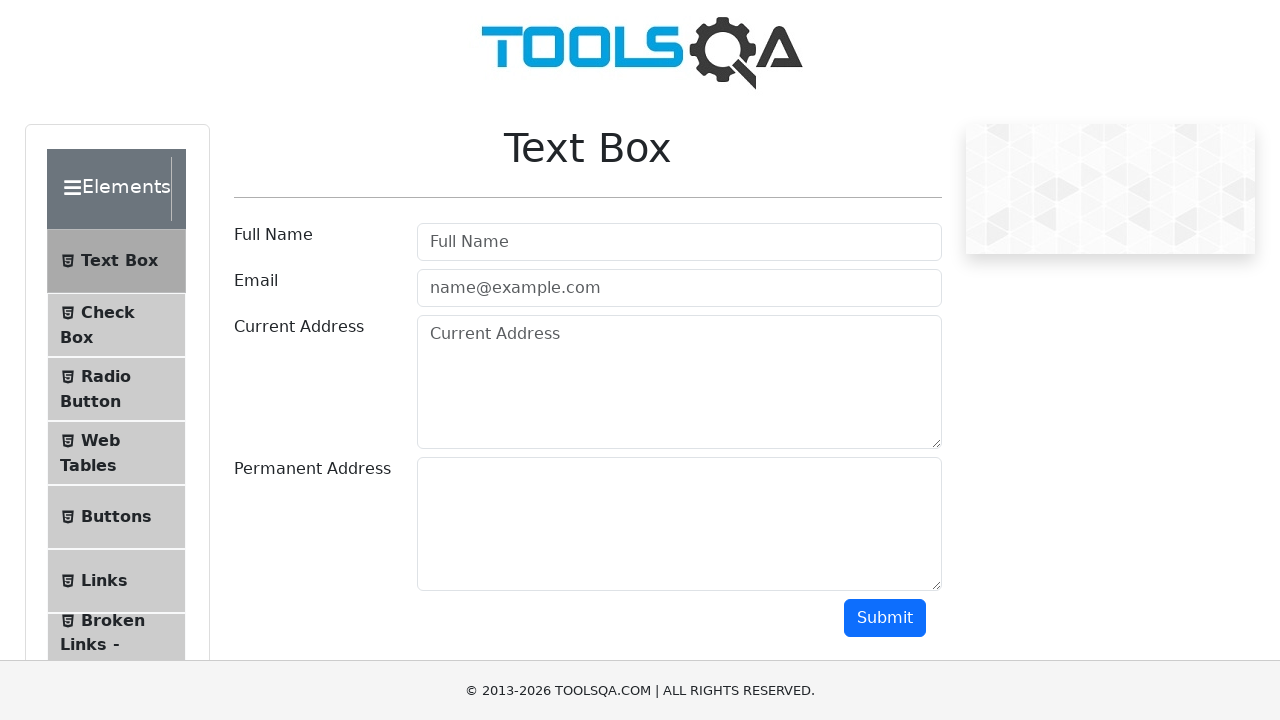

Filled name field with 'Aleksandra' on #userName
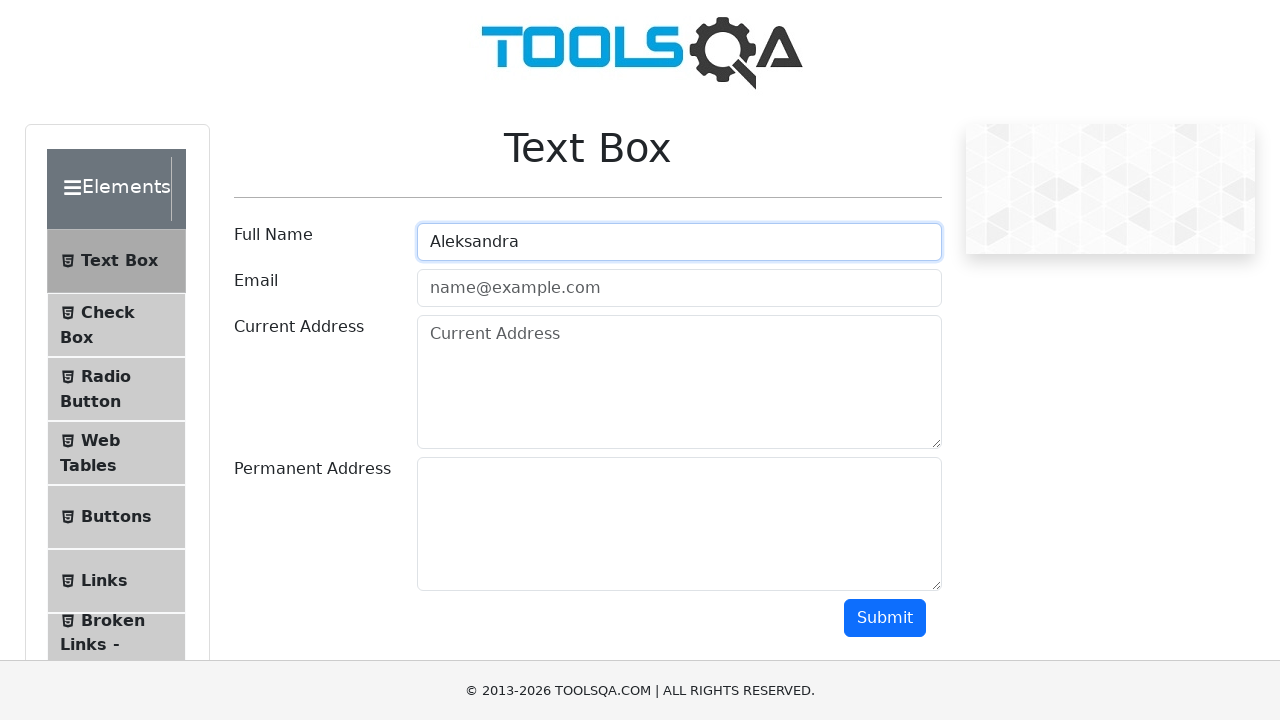

Filled email field with 'a@gmail.com' on #userEmail
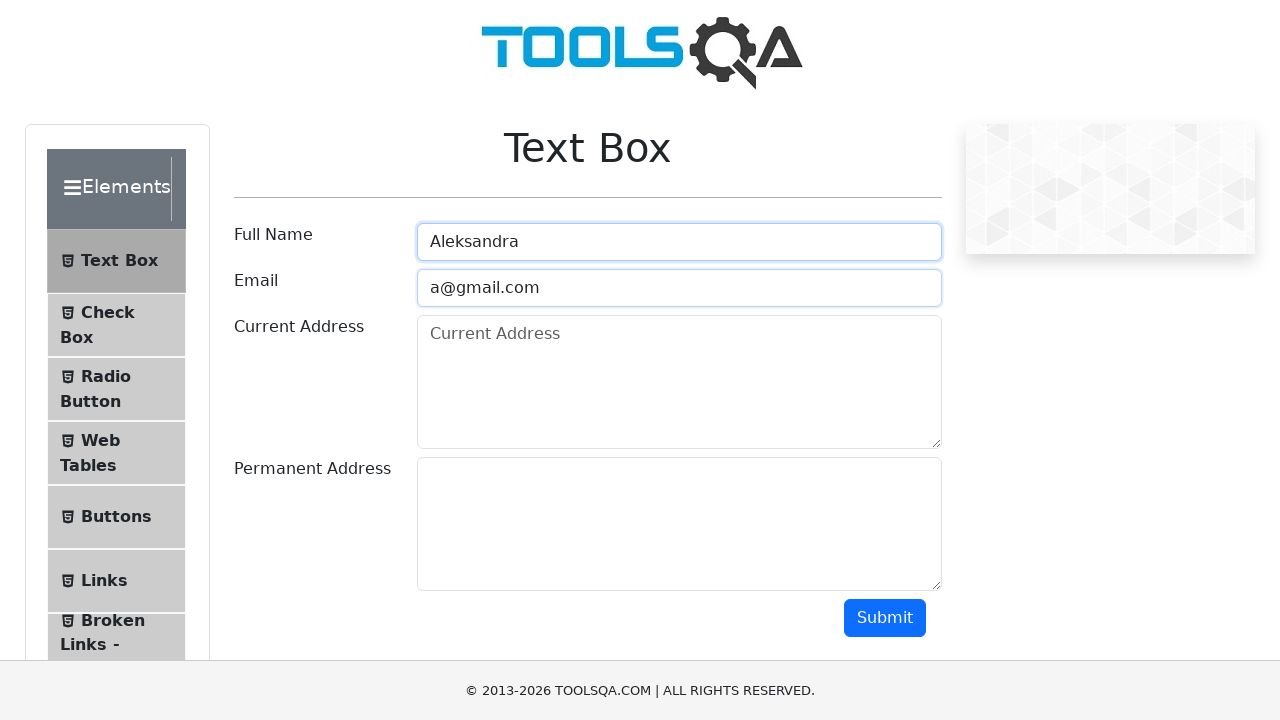

Filled current address field with 'Beograd' on #currentAddress
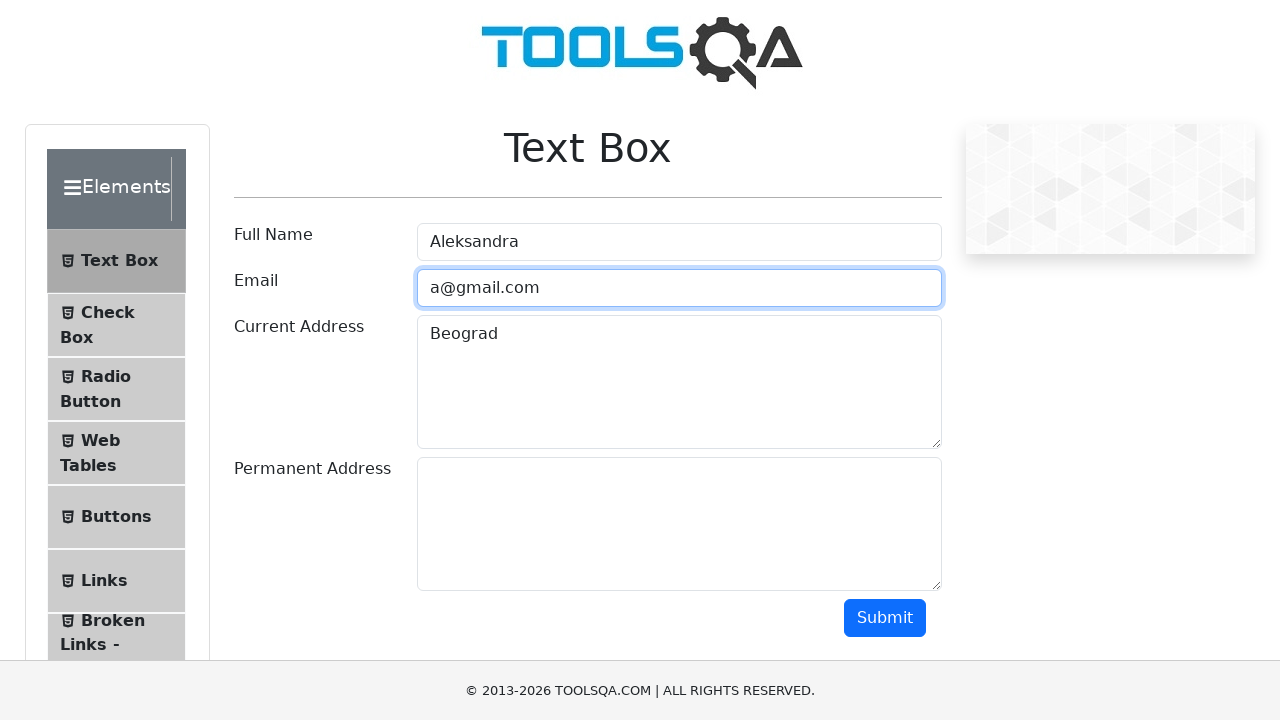

Filled permanent address field with 'Srbija' on #permanentAddress
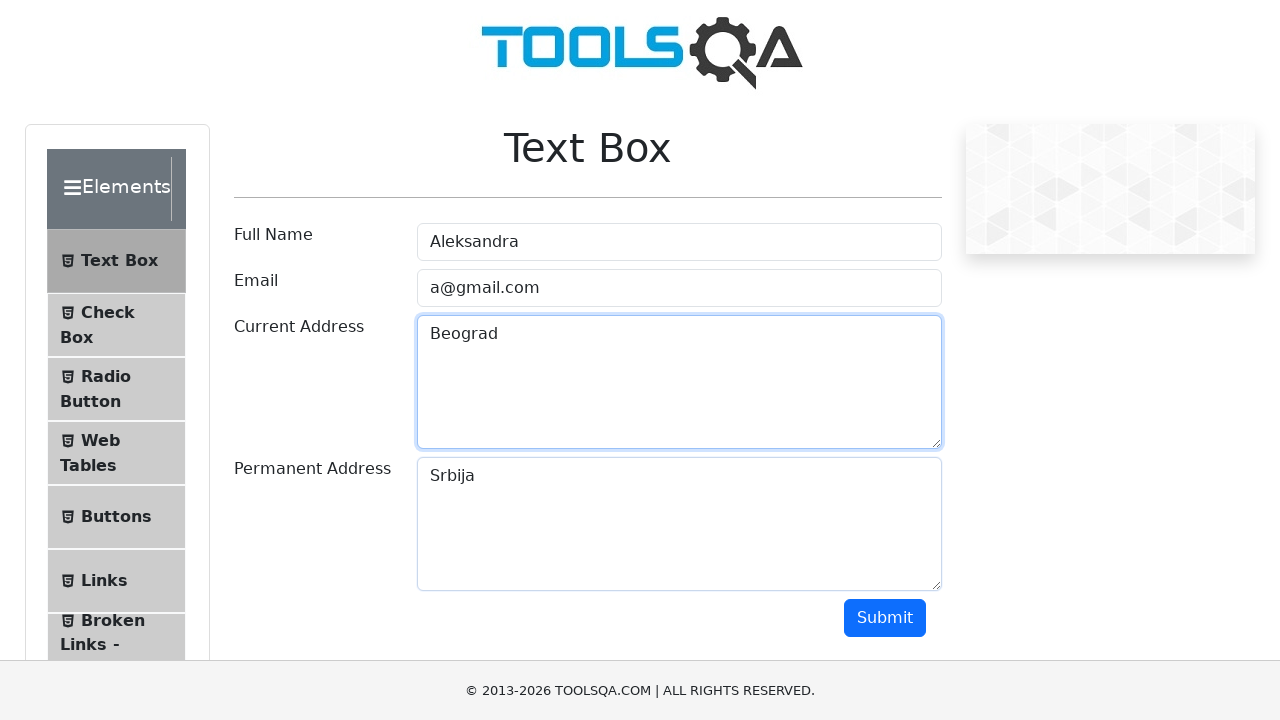

Scrolled down 250px to reveal submit button
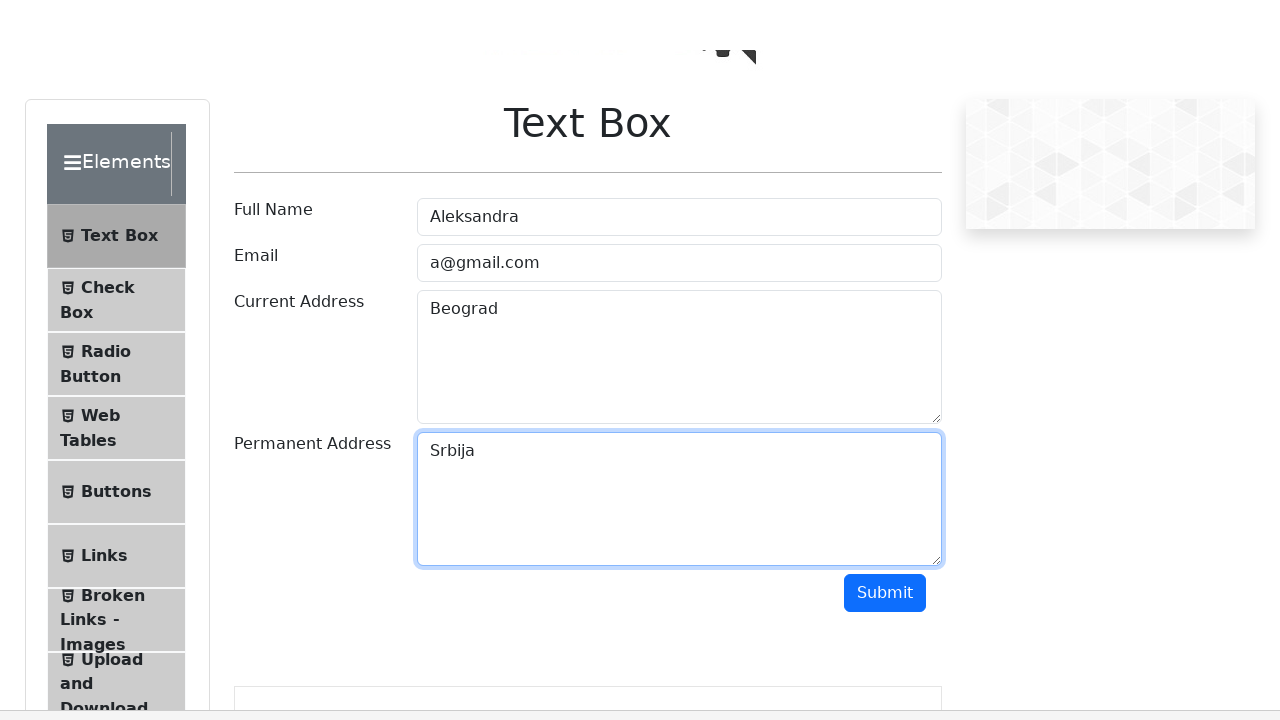

Clicked submit button to submit the form at (885, 368) on #submit
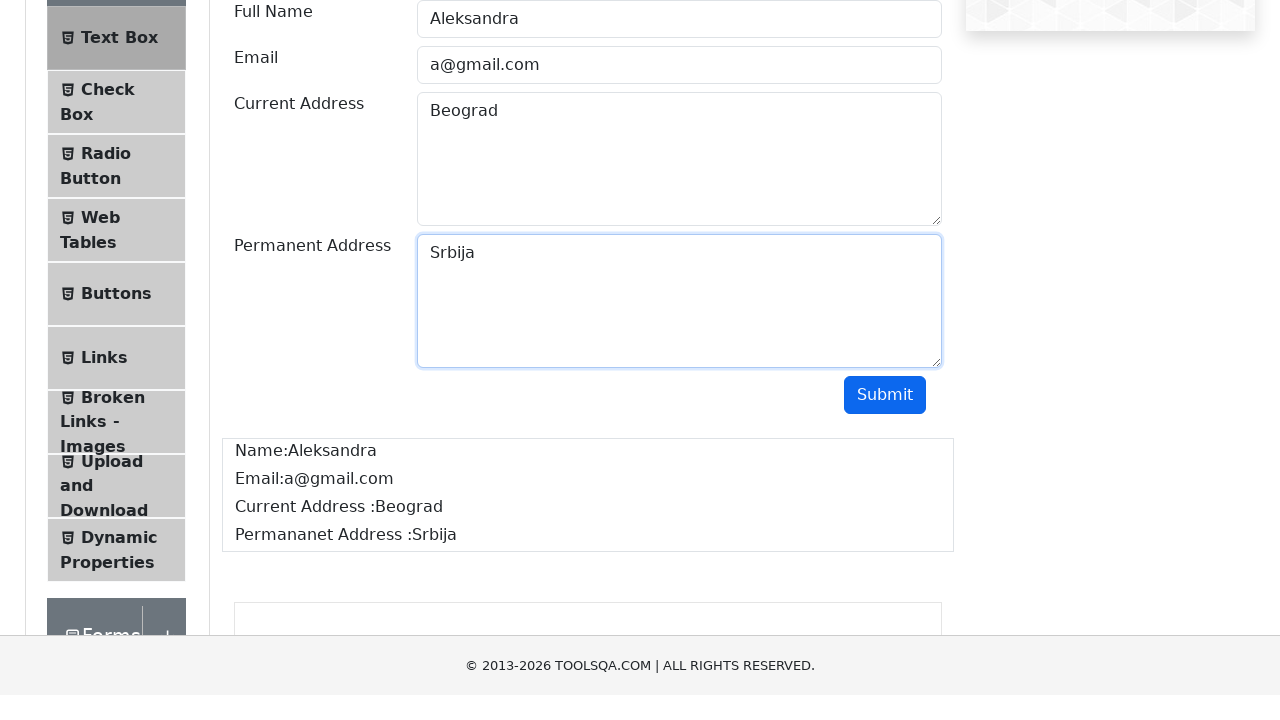

Output element appeared after form submission
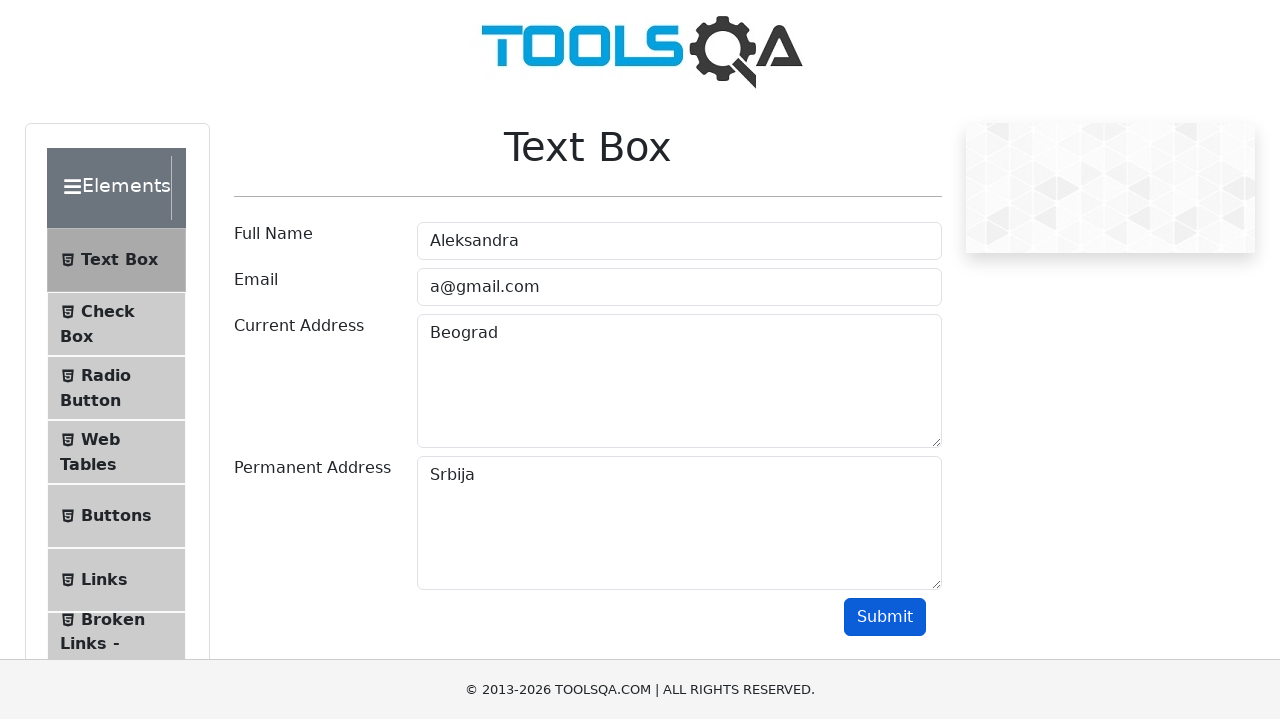

Verified output element is visible
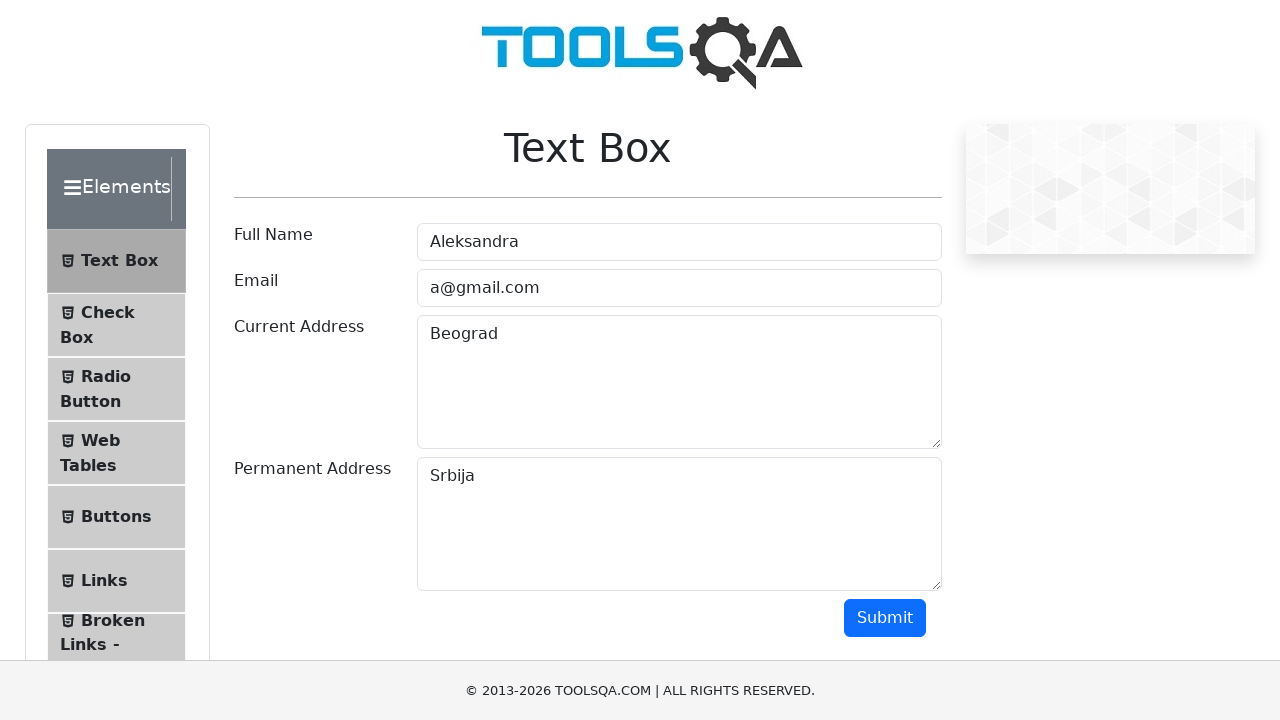

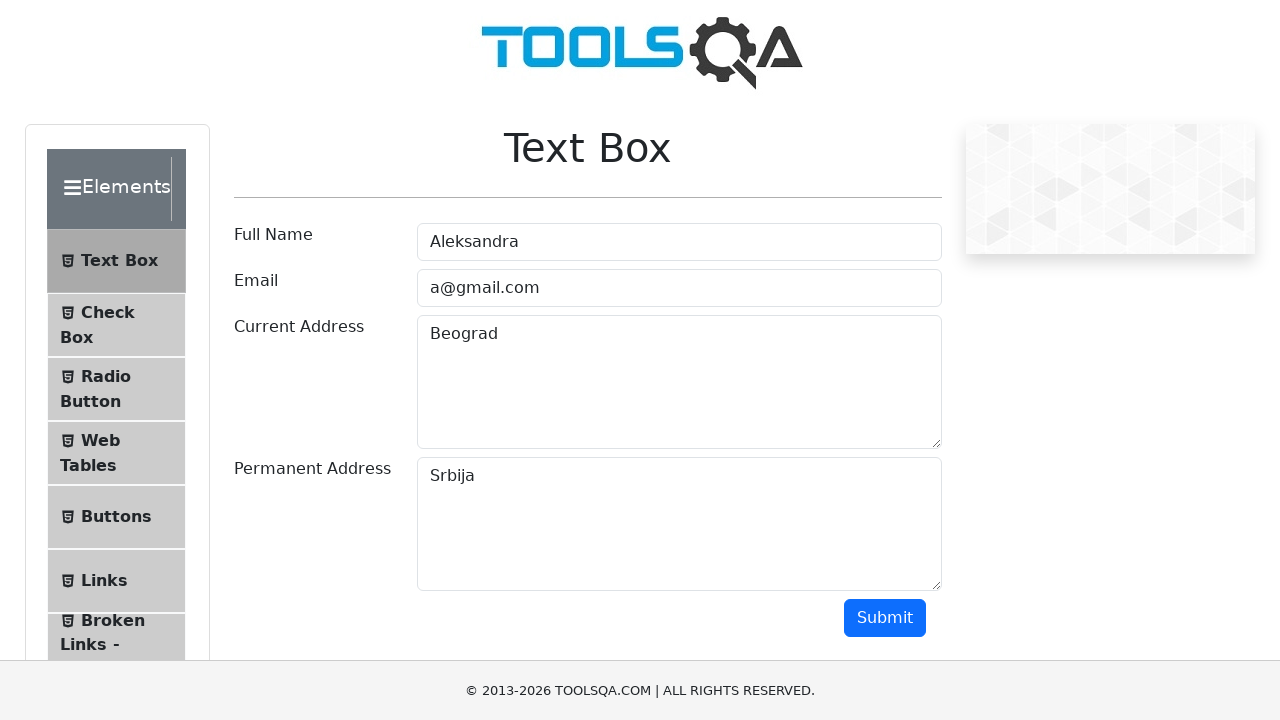